Tests geolocation override functionality by setting coordinates to the Eiffel Tower location (Paris), clicking the get-coordinates button, and verifying the coordinates are displayed.

Starting URL: https://bonigarcia.dev/selenium-webdriver-java/geolocation.html

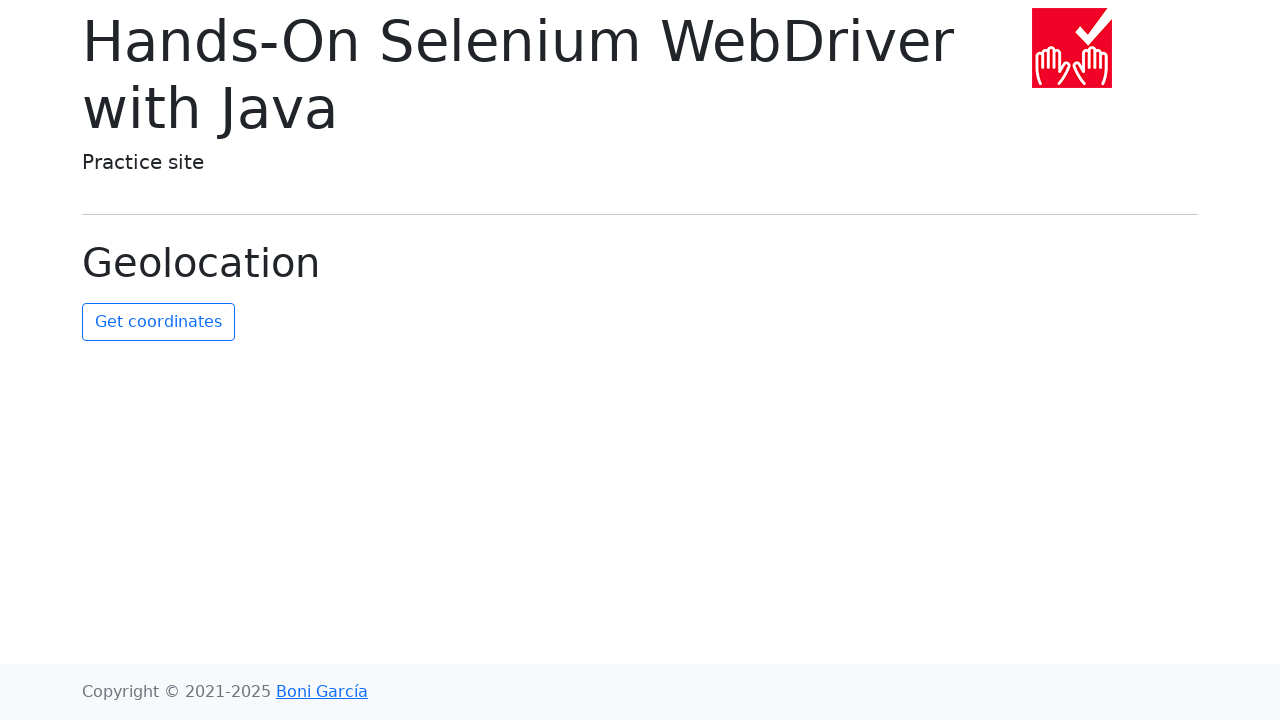

Granted geolocation permission to browser context
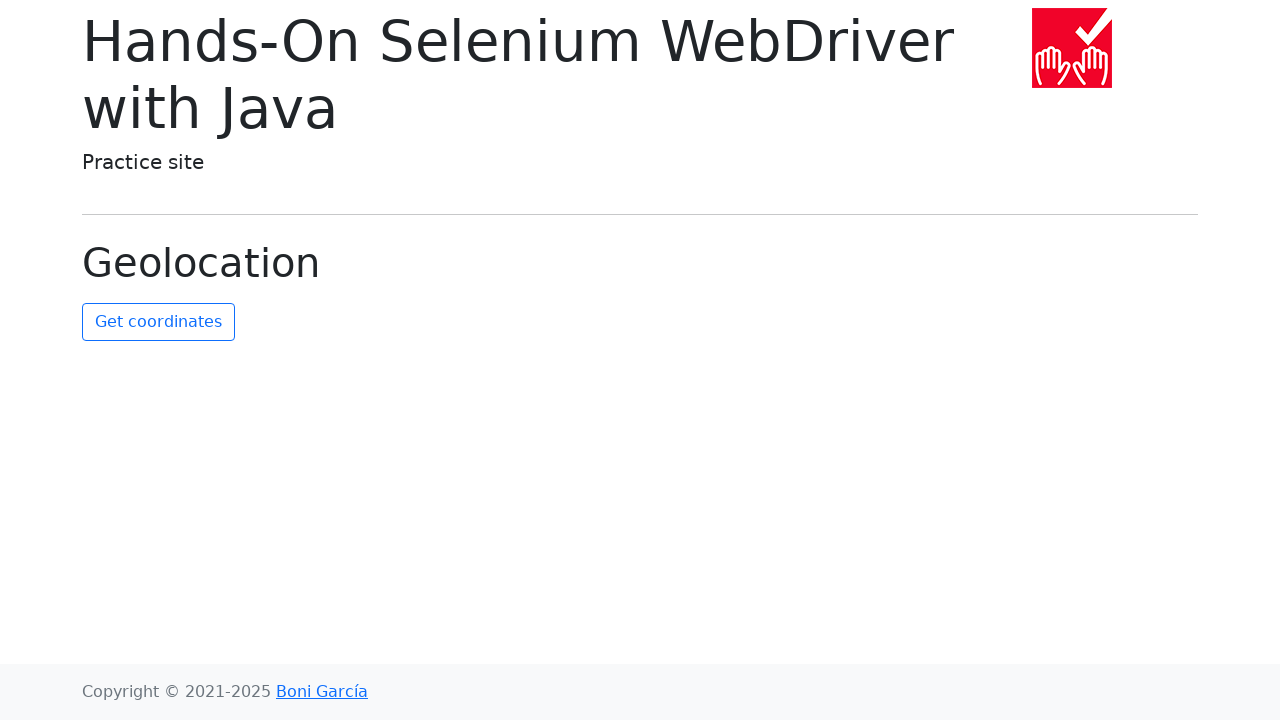

Set geolocation to Eiffel Tower coordinates (Paris: 48.8584°N, 2.2945°E)
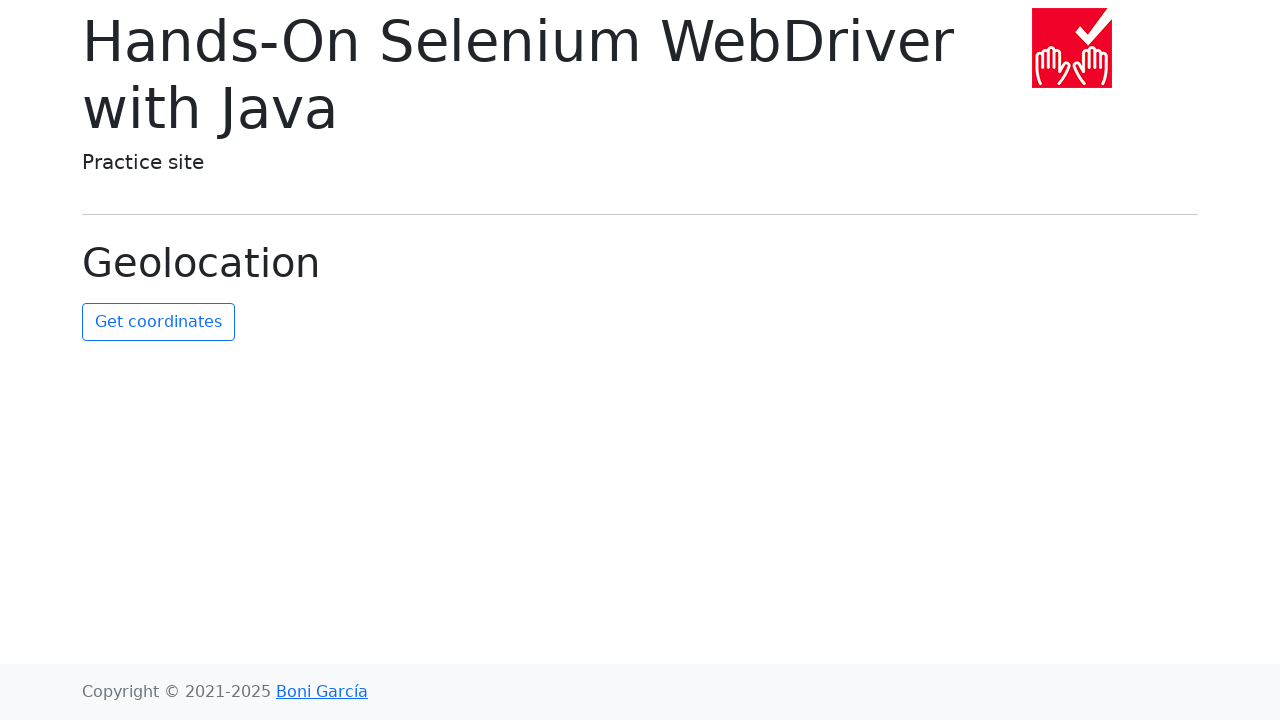

Clicked the get-coordinates button at (158, 322) on #get-coordinates
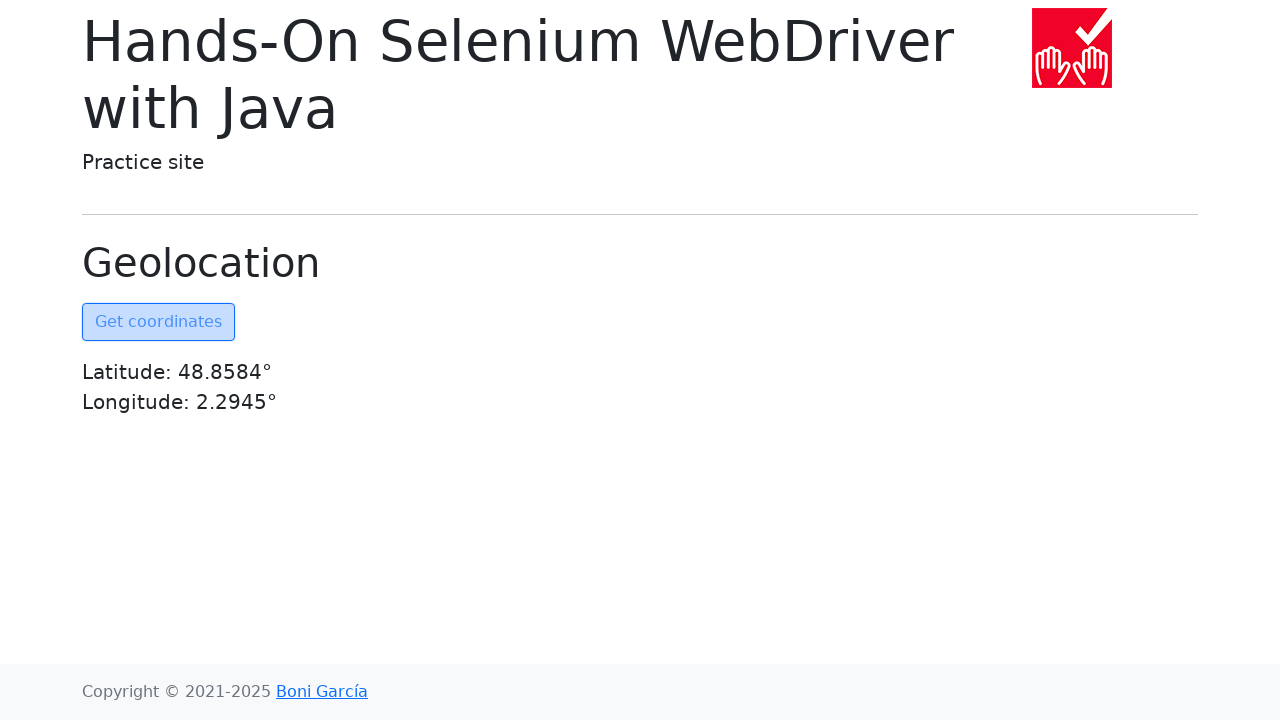

Coordinates element became visible after button click
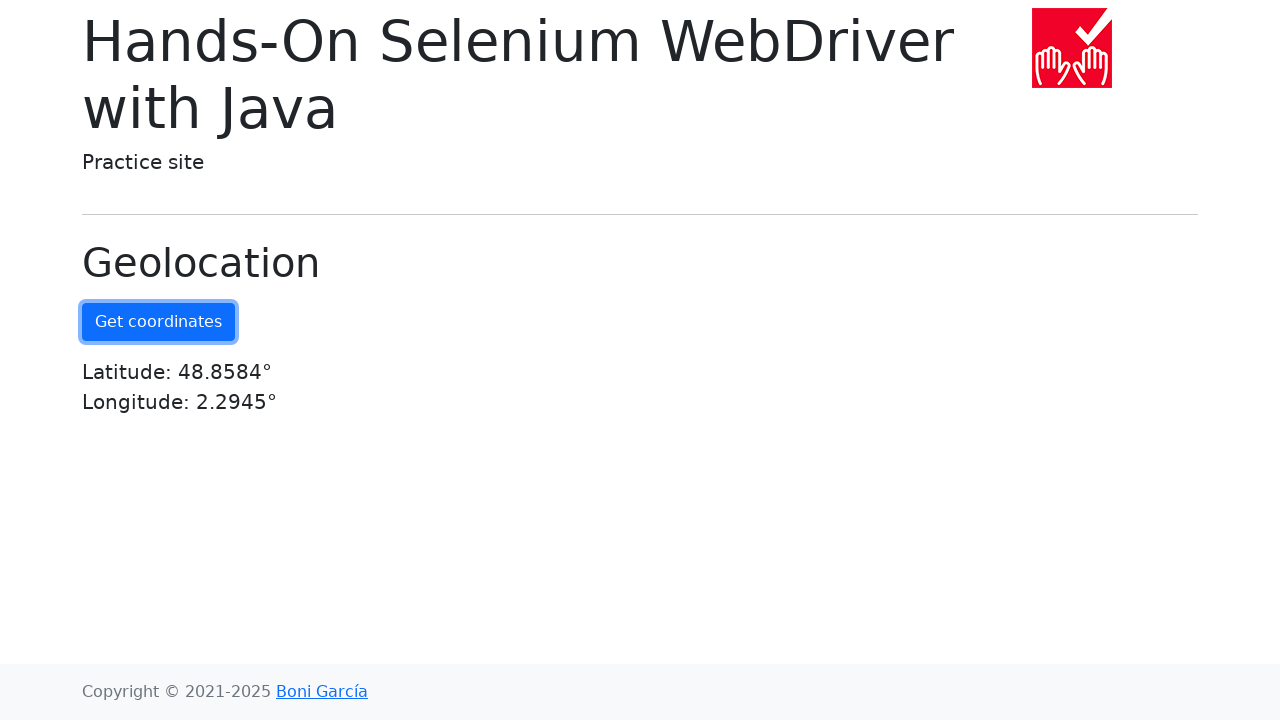

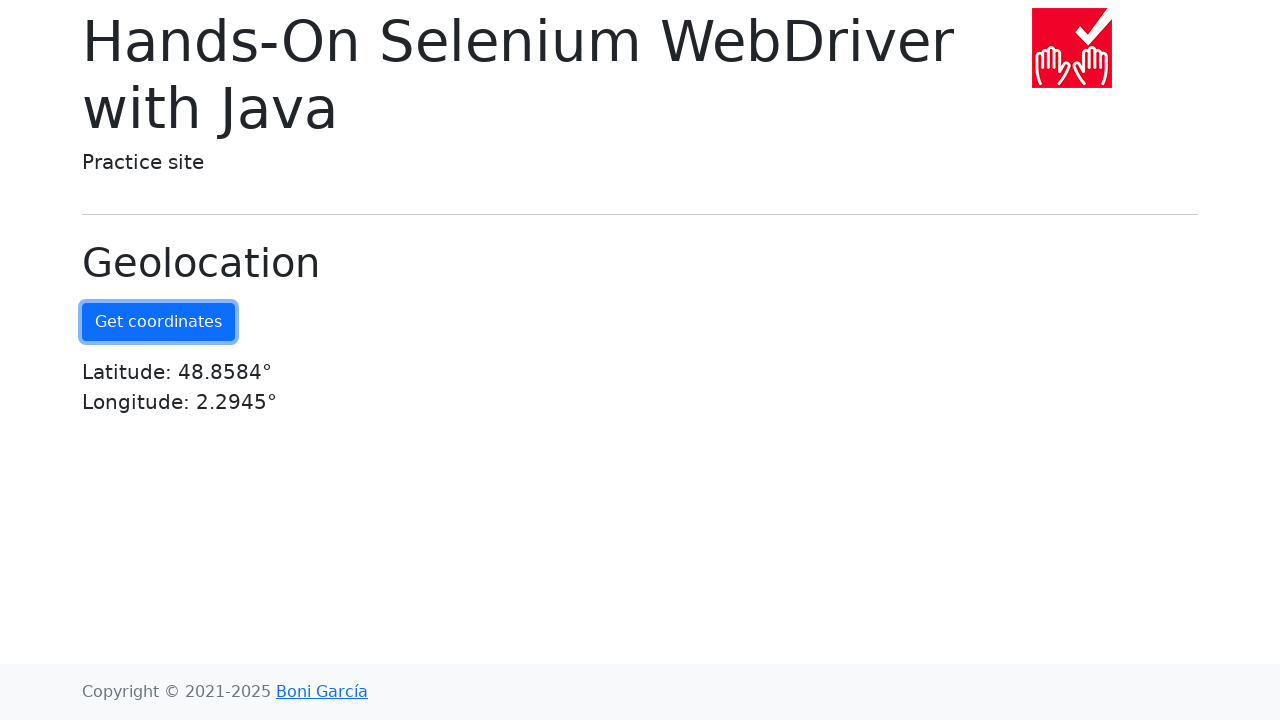